Tests a form submission flow including password reset functionality, filling various input fields, and checkbox selection

Starting URL: https://rahulshettyacademy.com/locatorspractice/

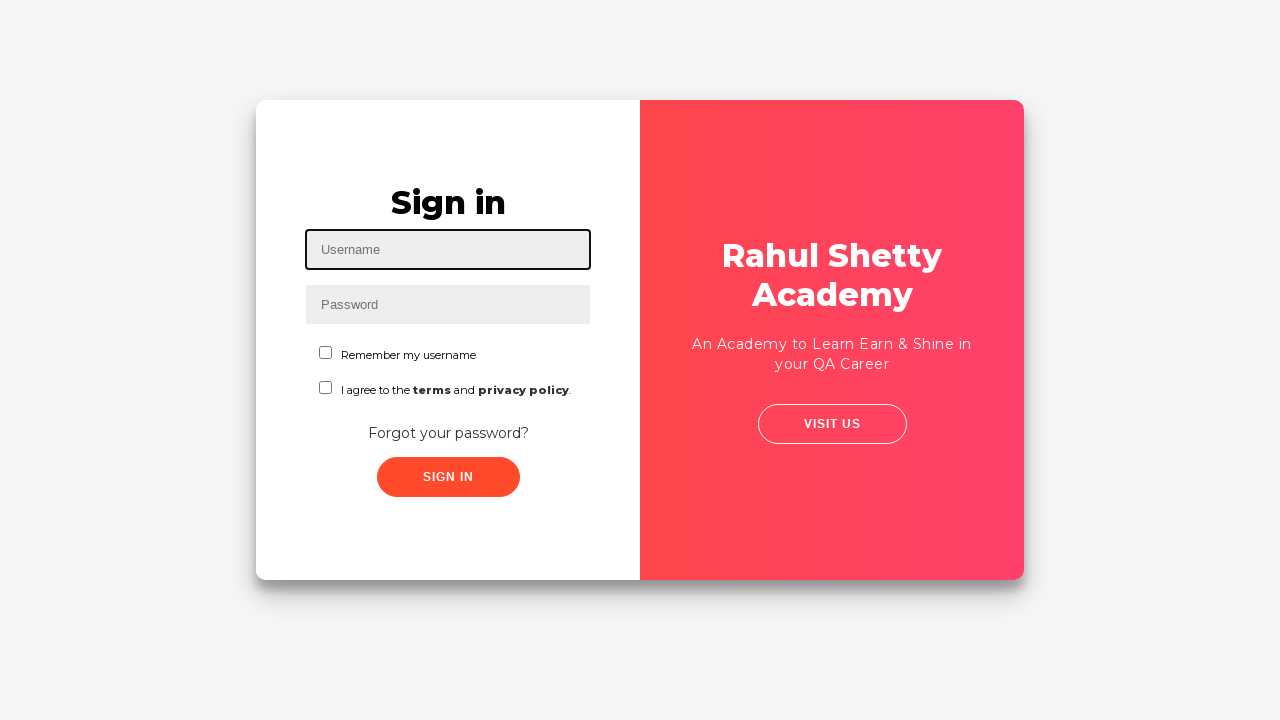

Filled username field with 'contact' on #inputUsername
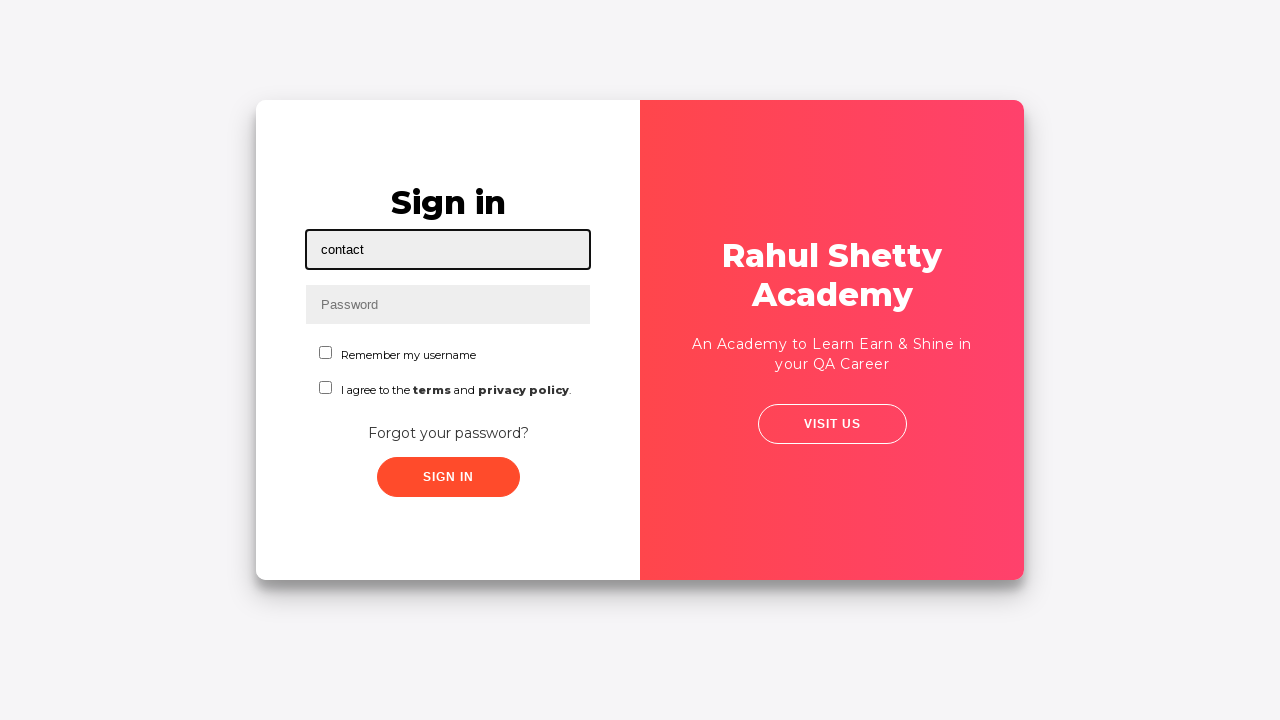

Filled password field with 'abc' on input[name='inputPassword']
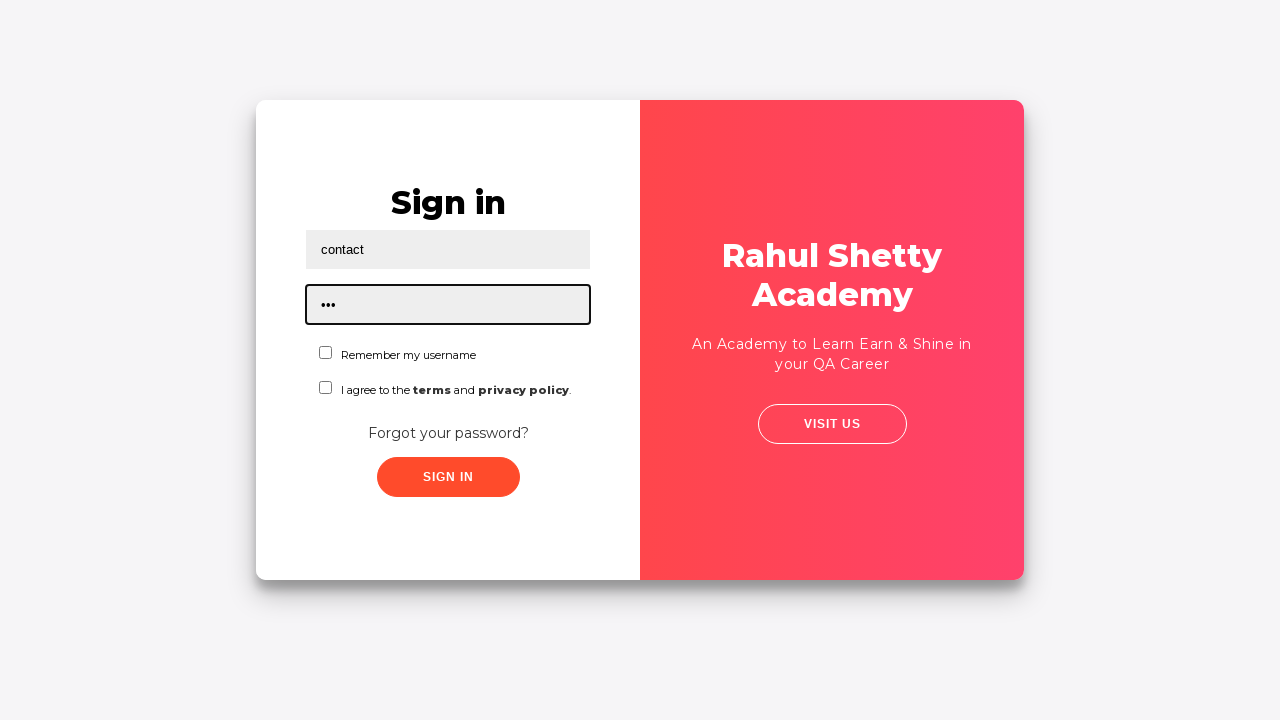

Clicked submit button with incorrect credentials at (448, 477) on .submit
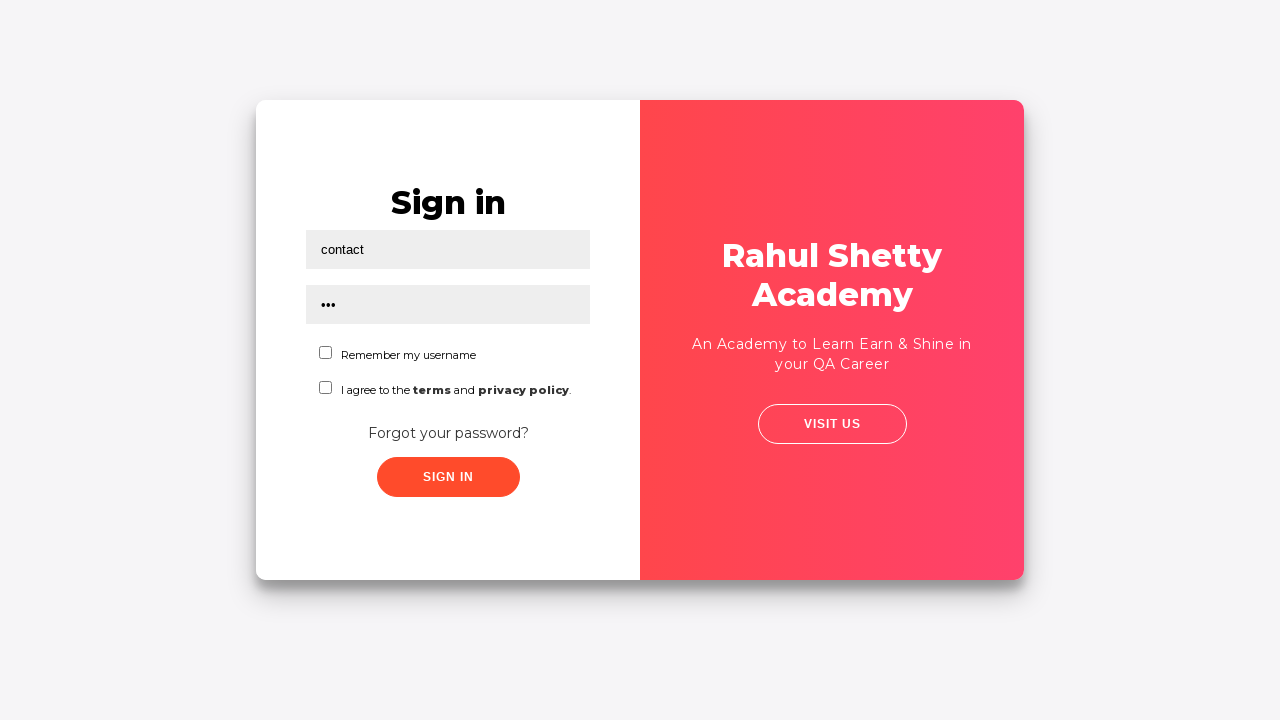

Clicked 'Forgot your password?' link at (448, 433) on a:has-text('Forgot your password?')
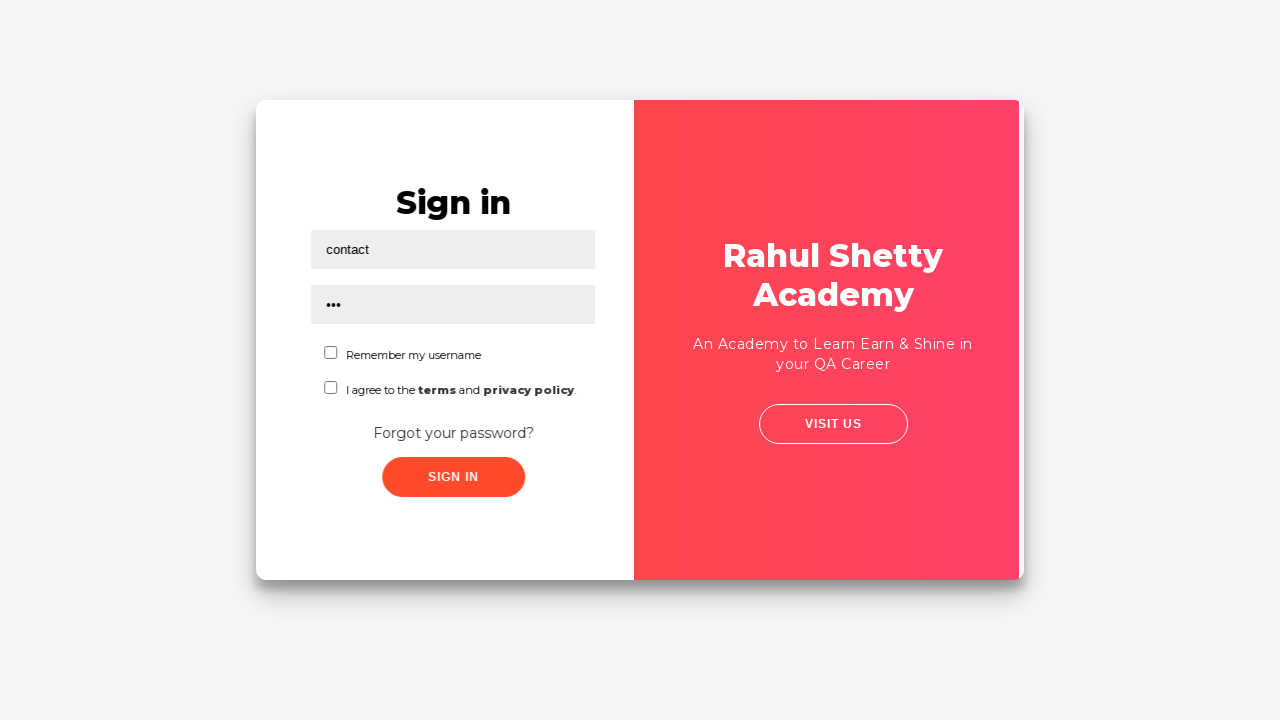

Waited 1 second for password reset form to load
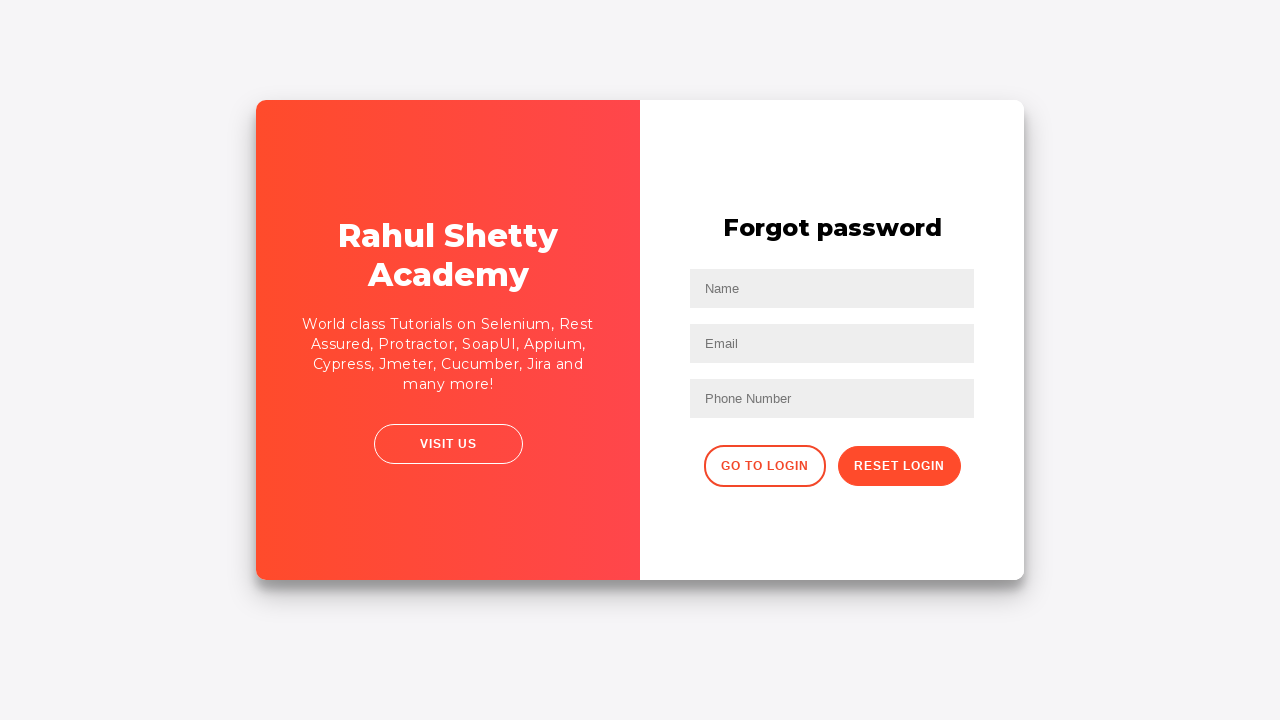

Filled name field with 'abhishek' in password reset form on input[placeholder='Name']
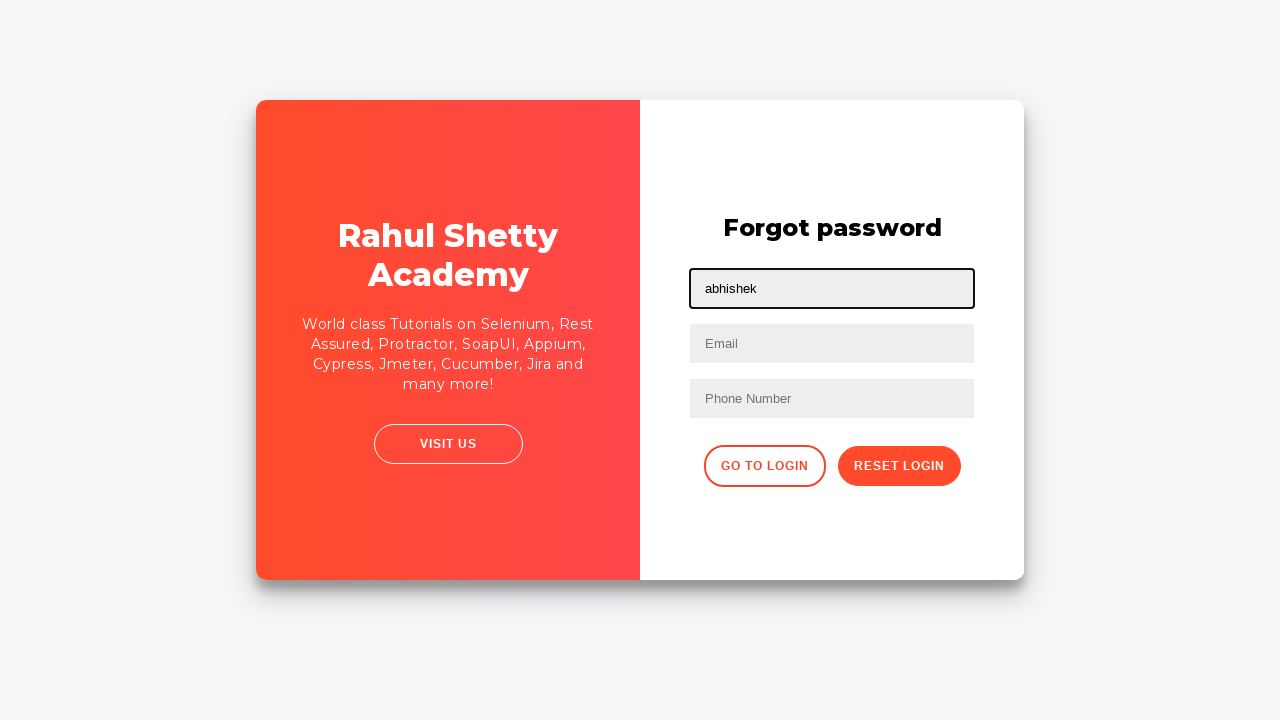

Filled email field with 'abhishek@gmail.com' in password reset form on input[placeholder='Email']
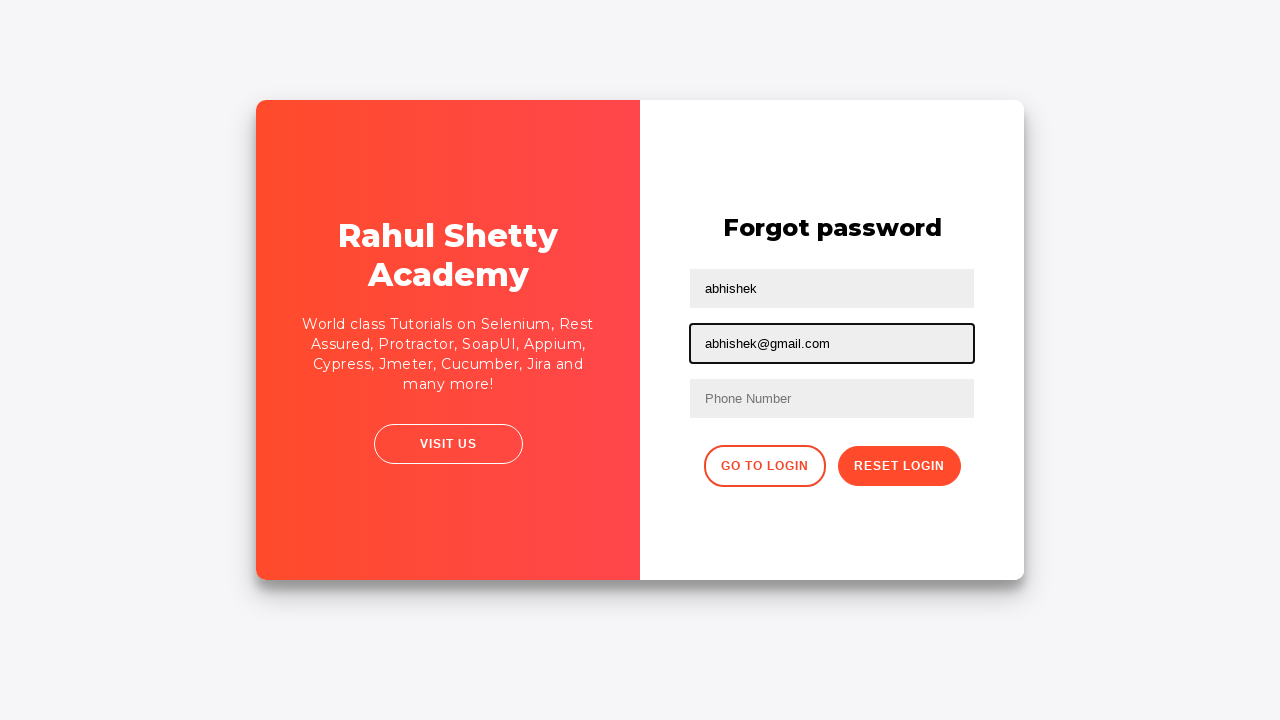

Cleared the third text input field on input[type='text']:nth-child(3)
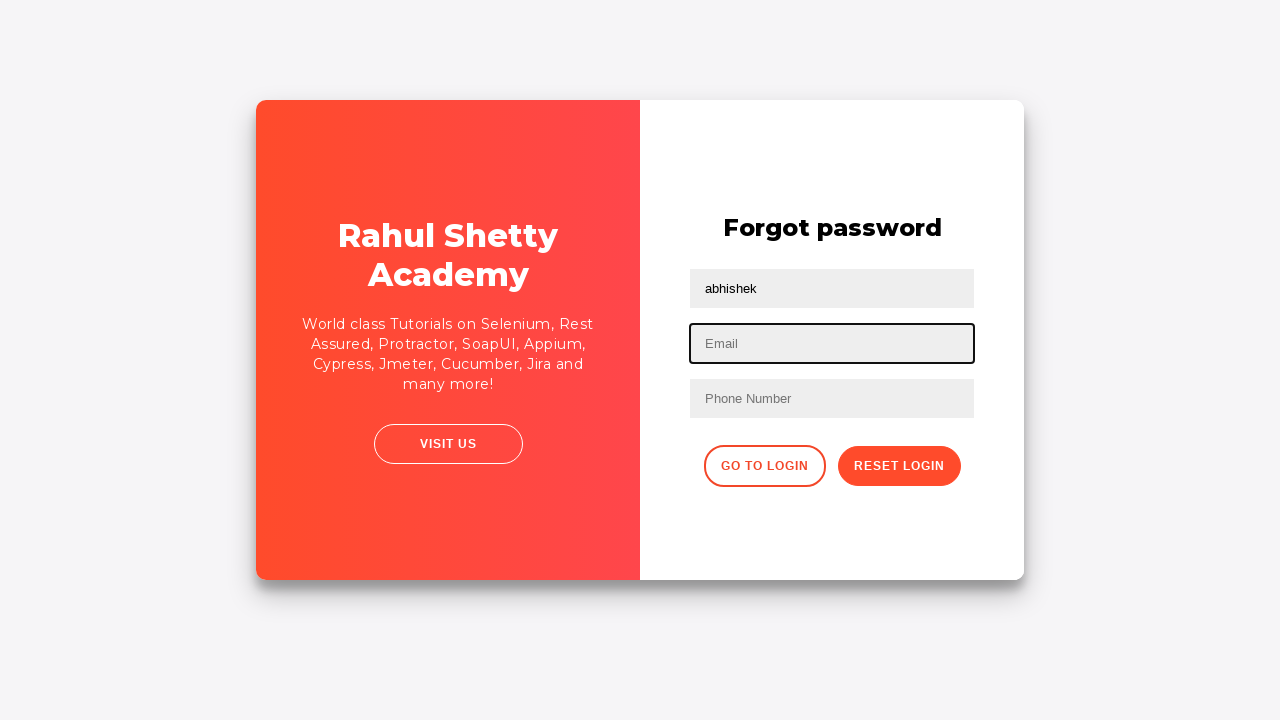

Refilled third text input field with 'abc@gmail.com' on input[type='text']:nth-child(3)
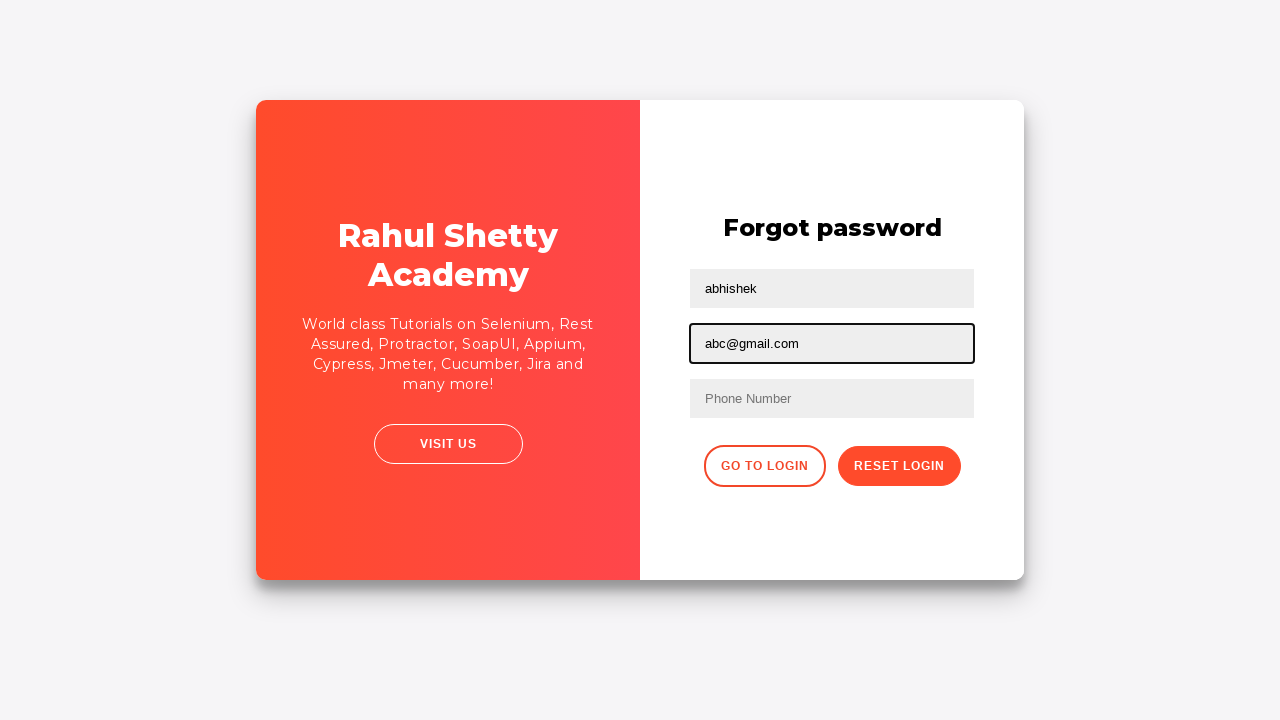

Filled phone number field with '8563856767' on //form/input[3]
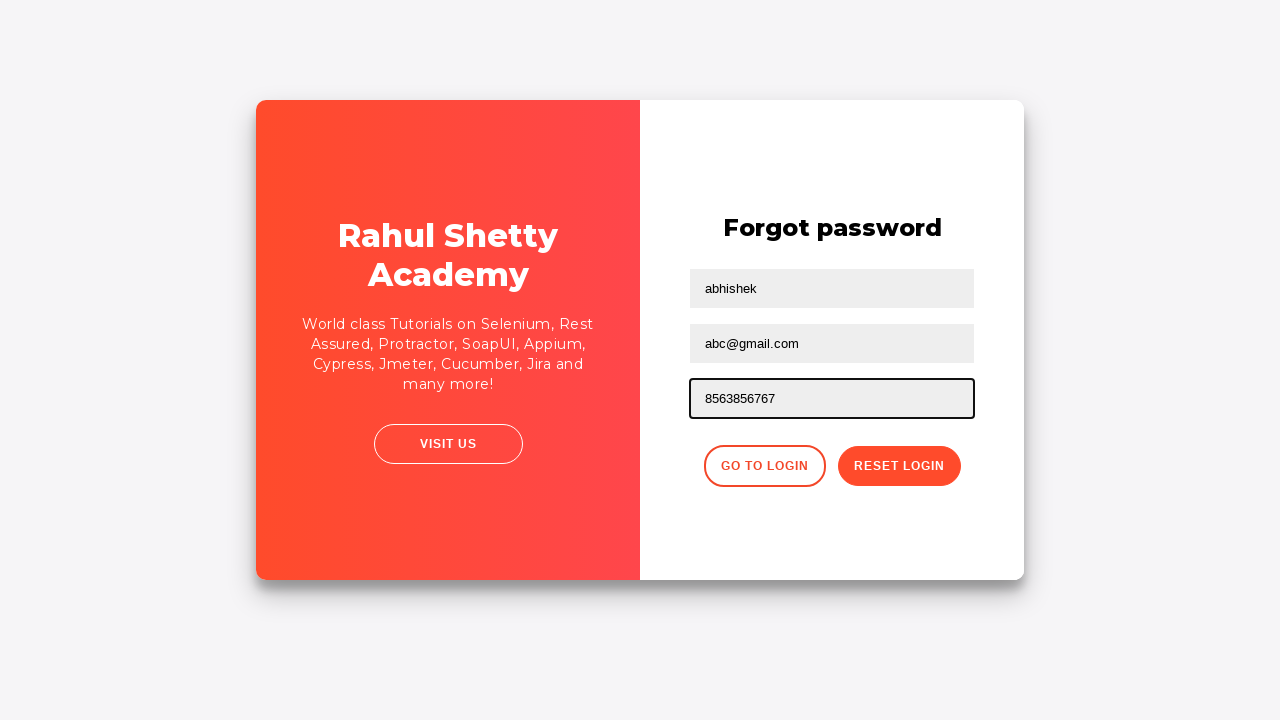

Clicked reset password button at (899, 466) on .reset-pwd-btn
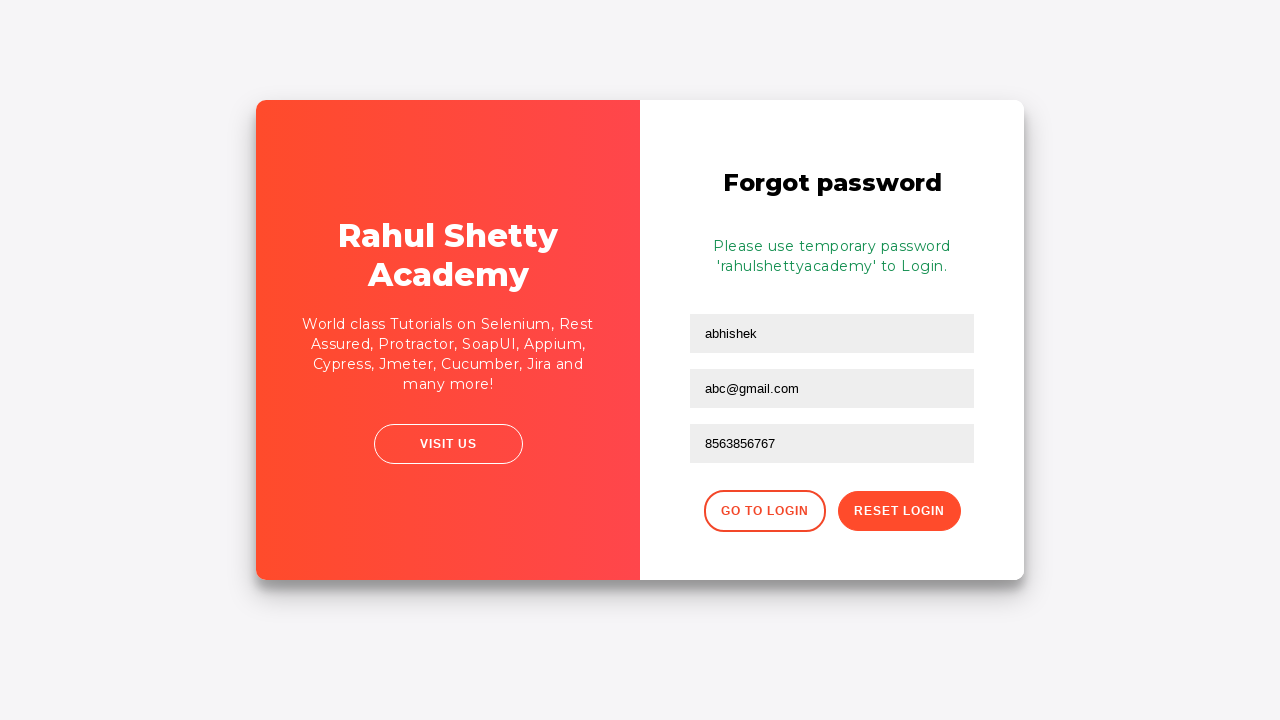

Clicked button to go back to login form at (764, 511) on xpath=//div[@class='forgot-pwd-btn-conainer']/button[1]
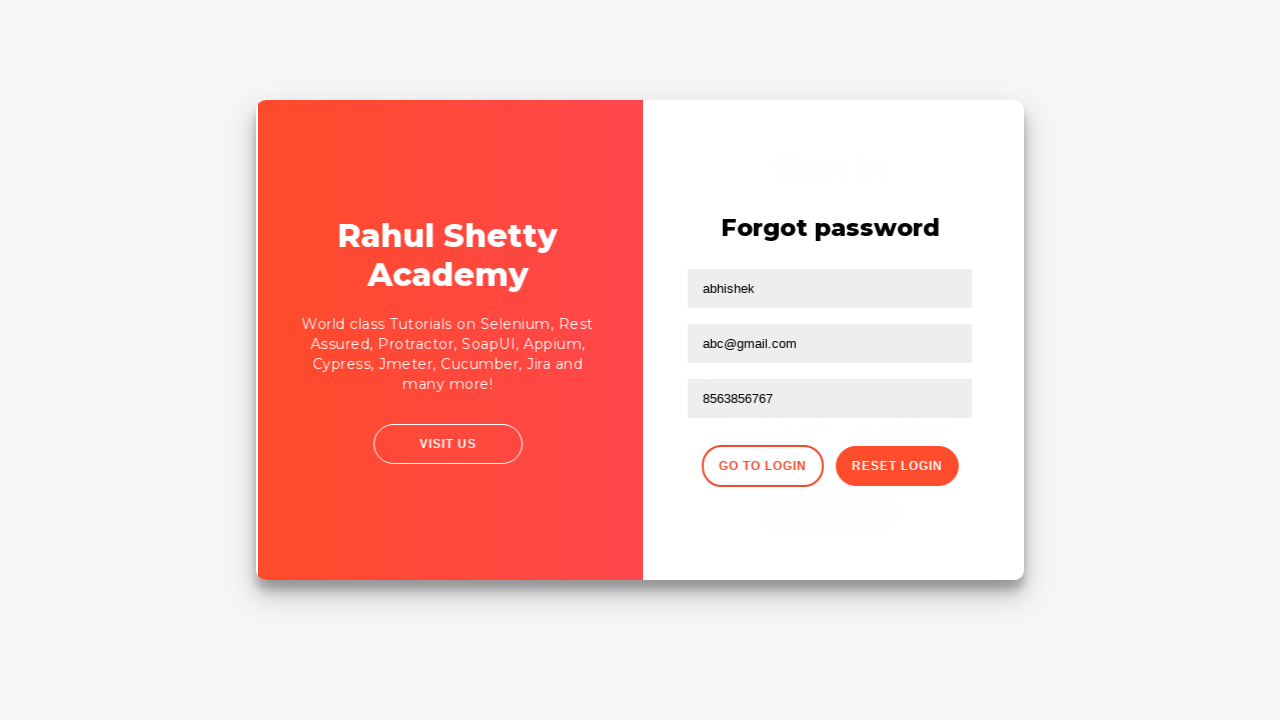

Waited 1 second for login form to load
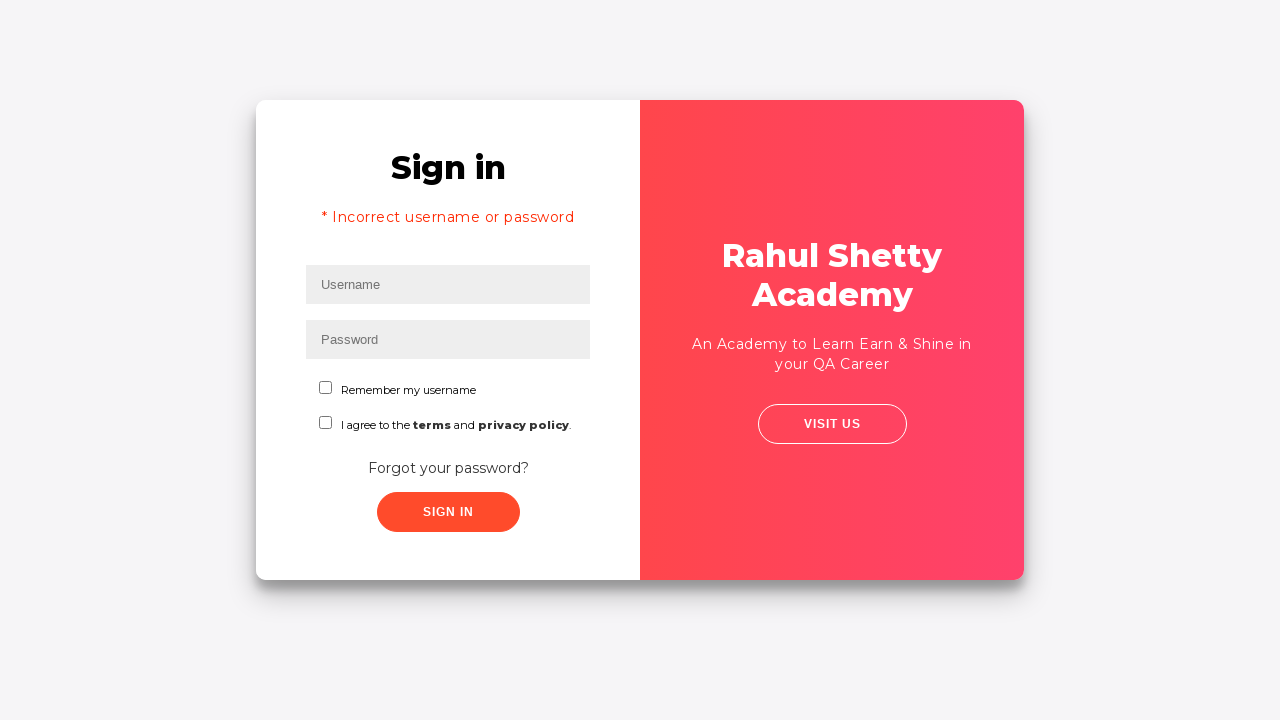

Filled username field with 'Abhishek' on #inputUsername
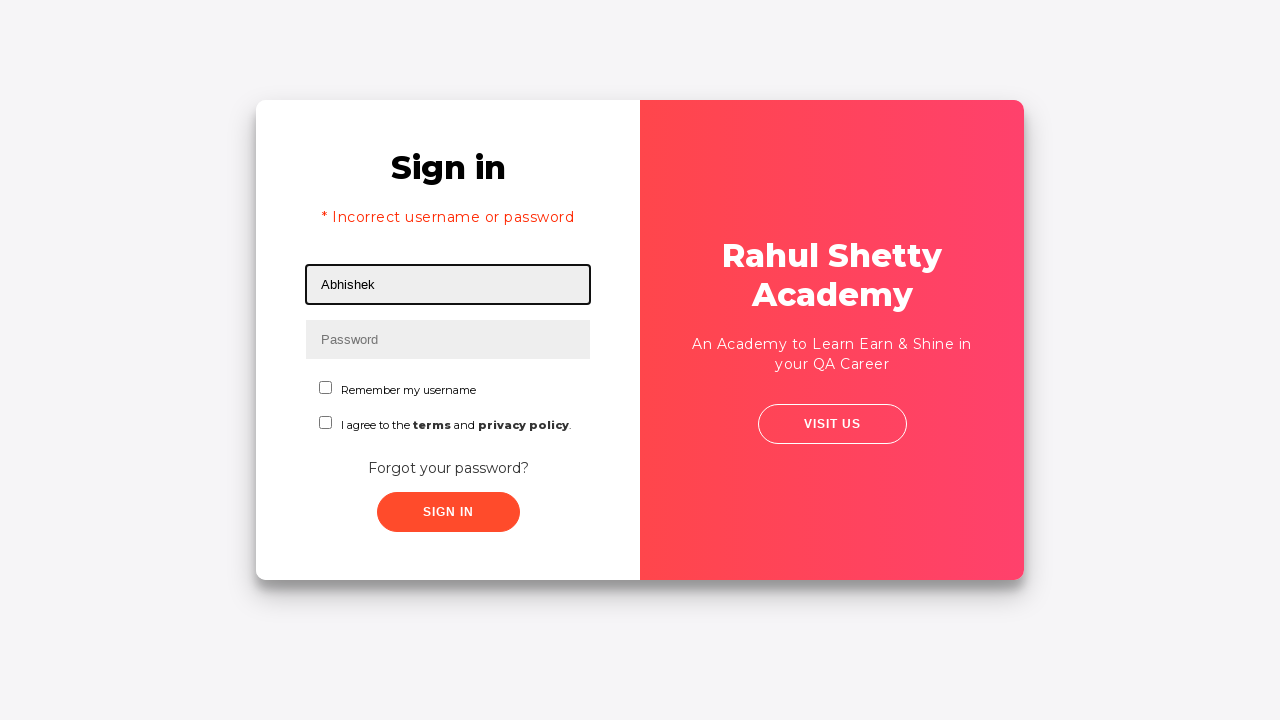

Filled password field with 'rahulshettyacademy' on input[type*='pass']
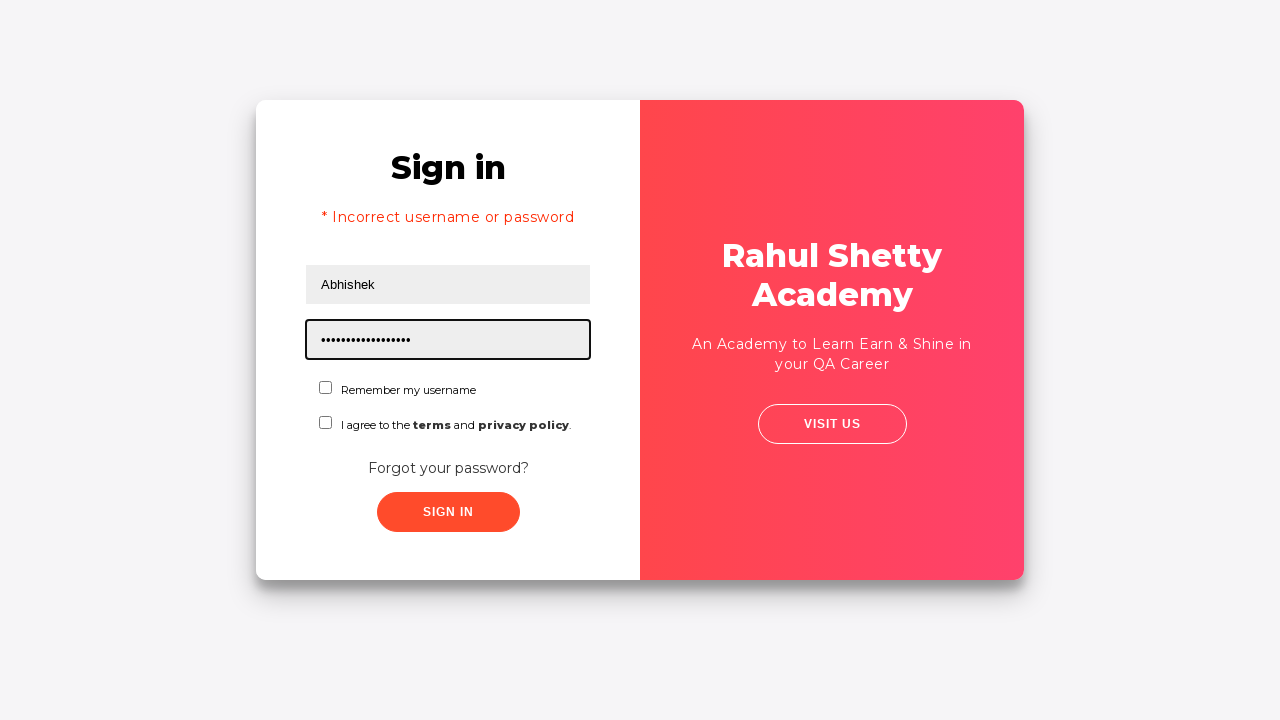

Checked first checkbox (chkboxOne) at (326, 388) on #chkboxOne
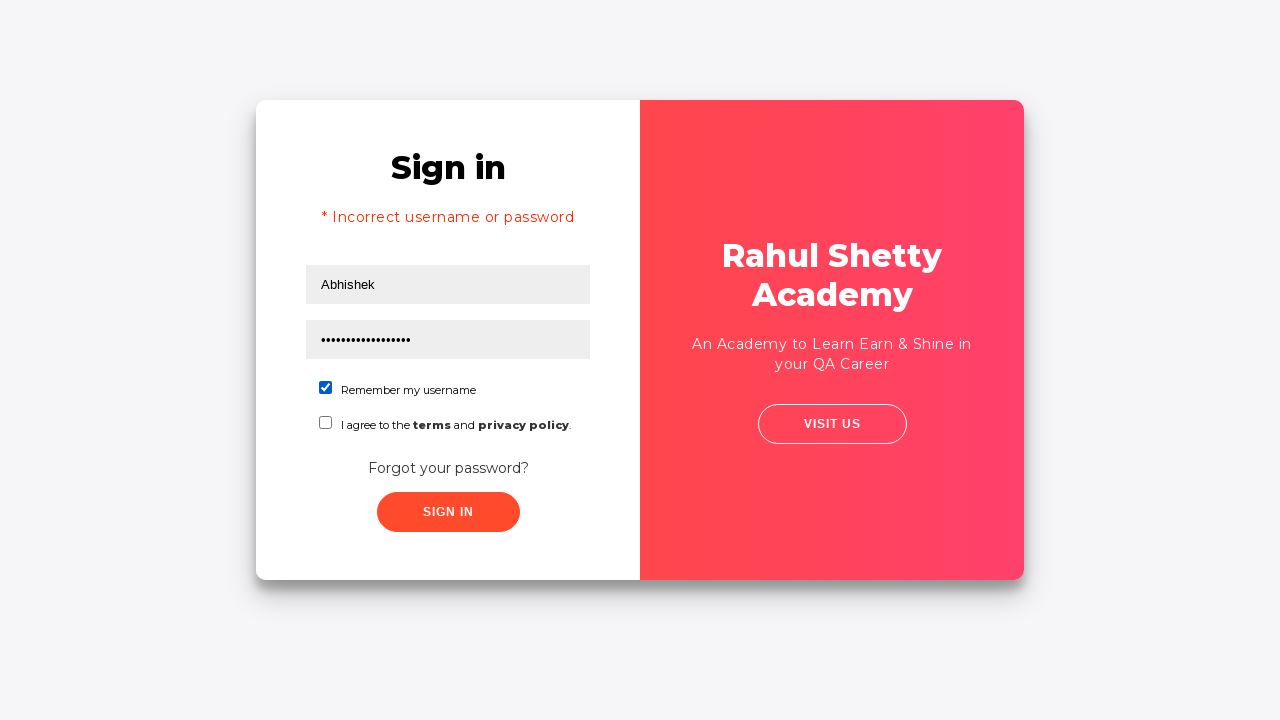

Checked second checkbox (chkboxTwo) at (326, 422) on input[name='chkboxTwo']
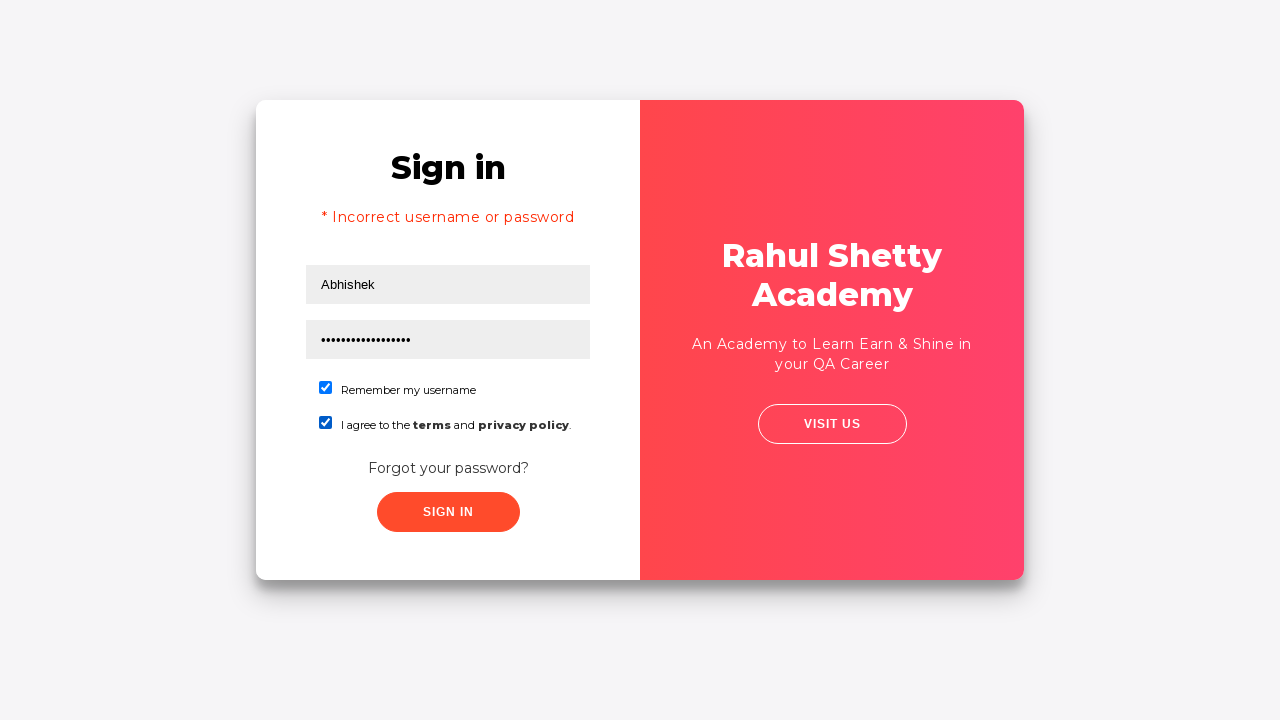

Clicked submit button to complete login at (448, 512) on button.submit
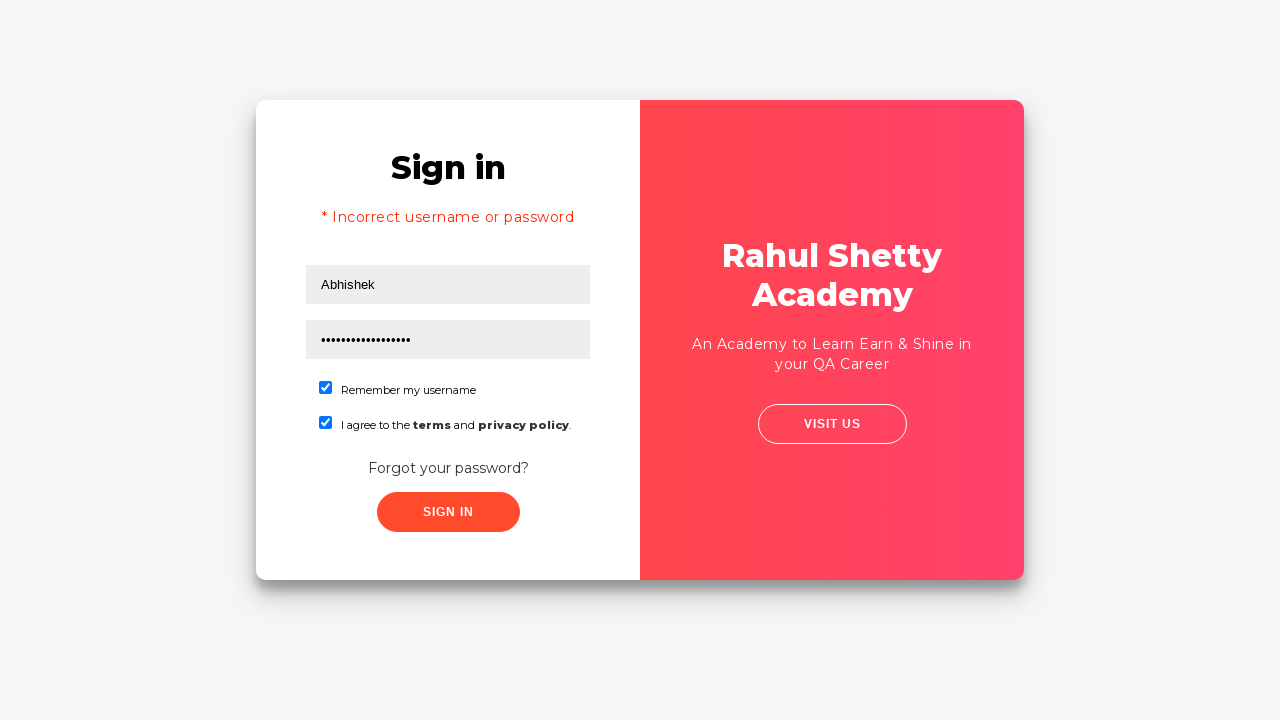

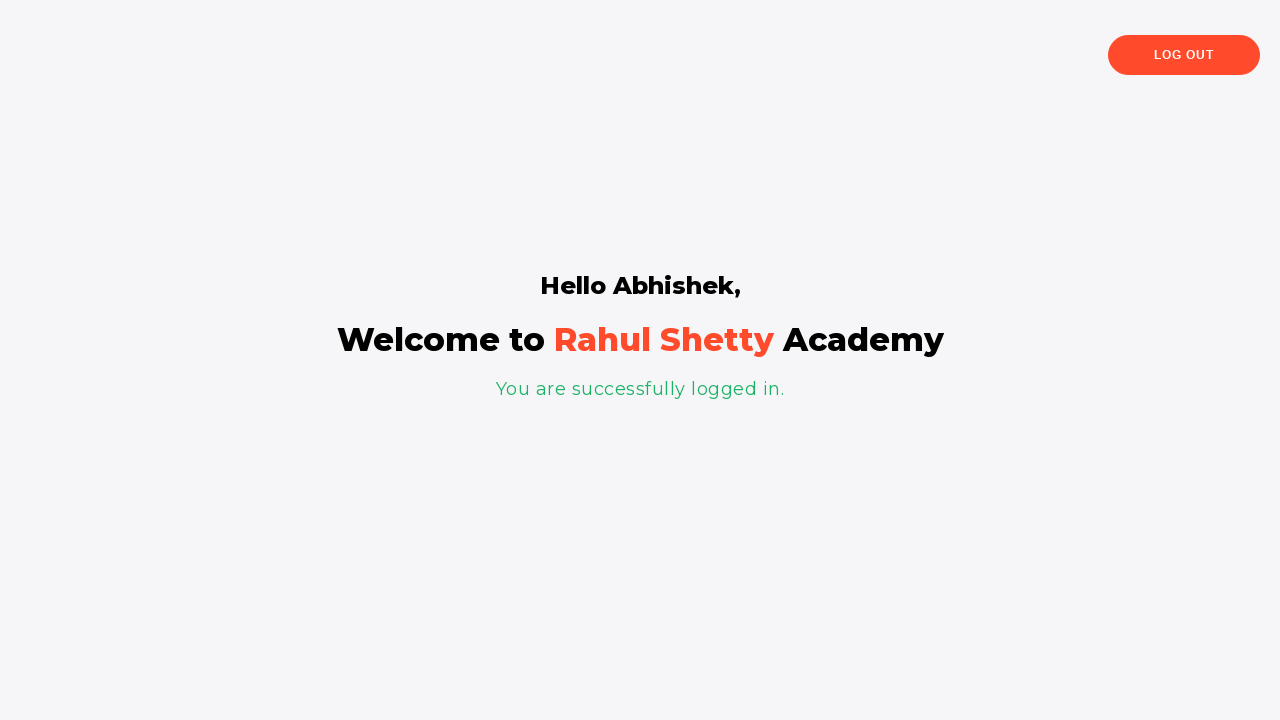